Tests drag and drop functionality by dragging column A to column B twice

Starting URL: https://the-internet.herokuapp.com/drag_and_drop

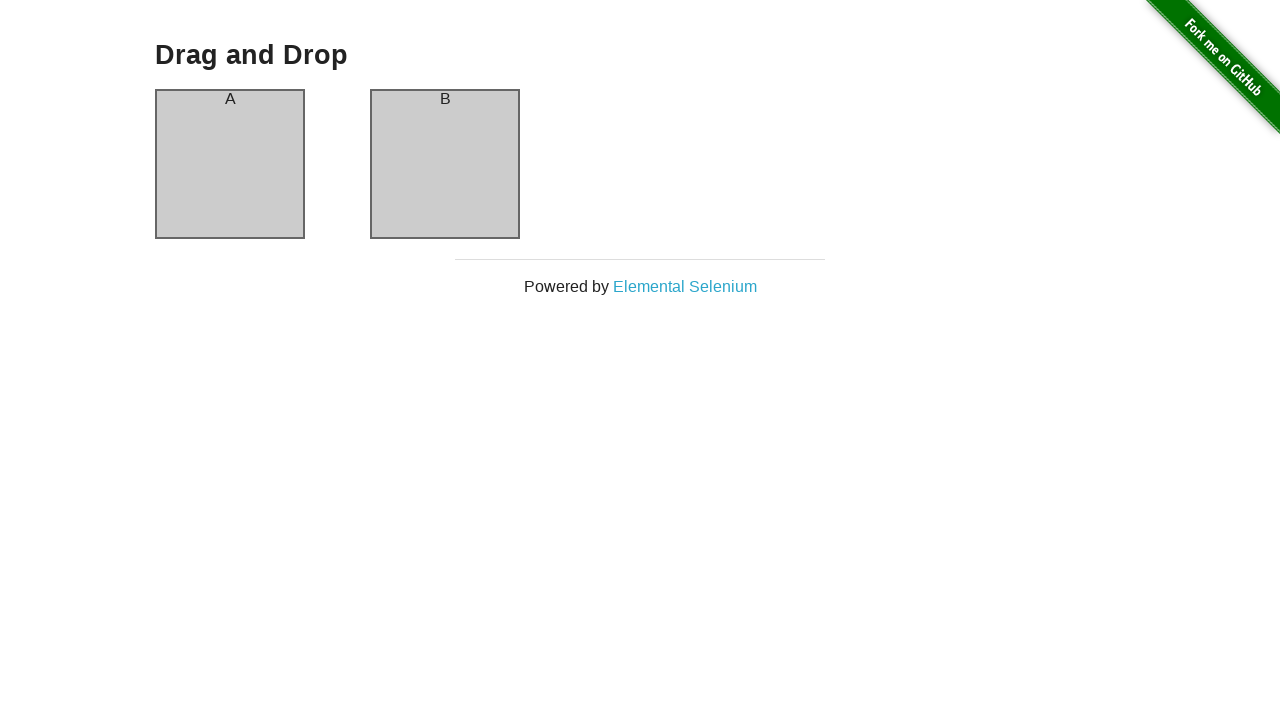

Dragged column A to column B at (445, 164)
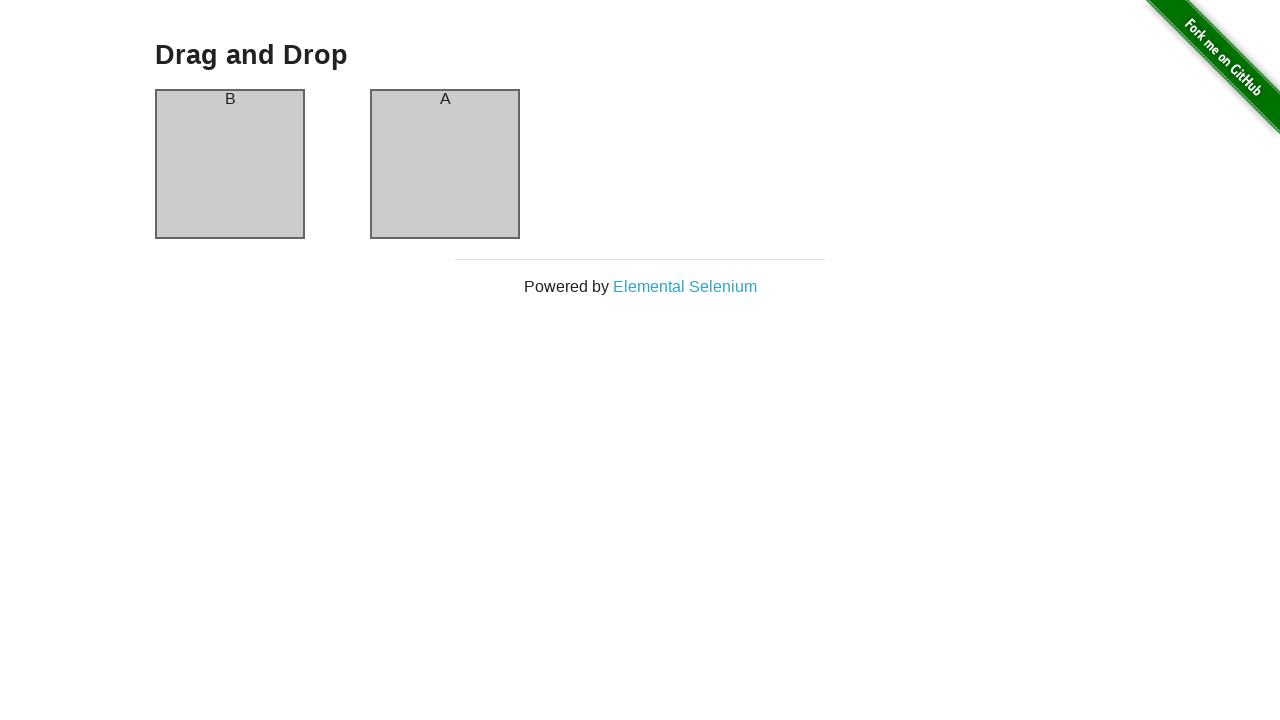

Dragged column A to column B again to swap back at (445, 164)
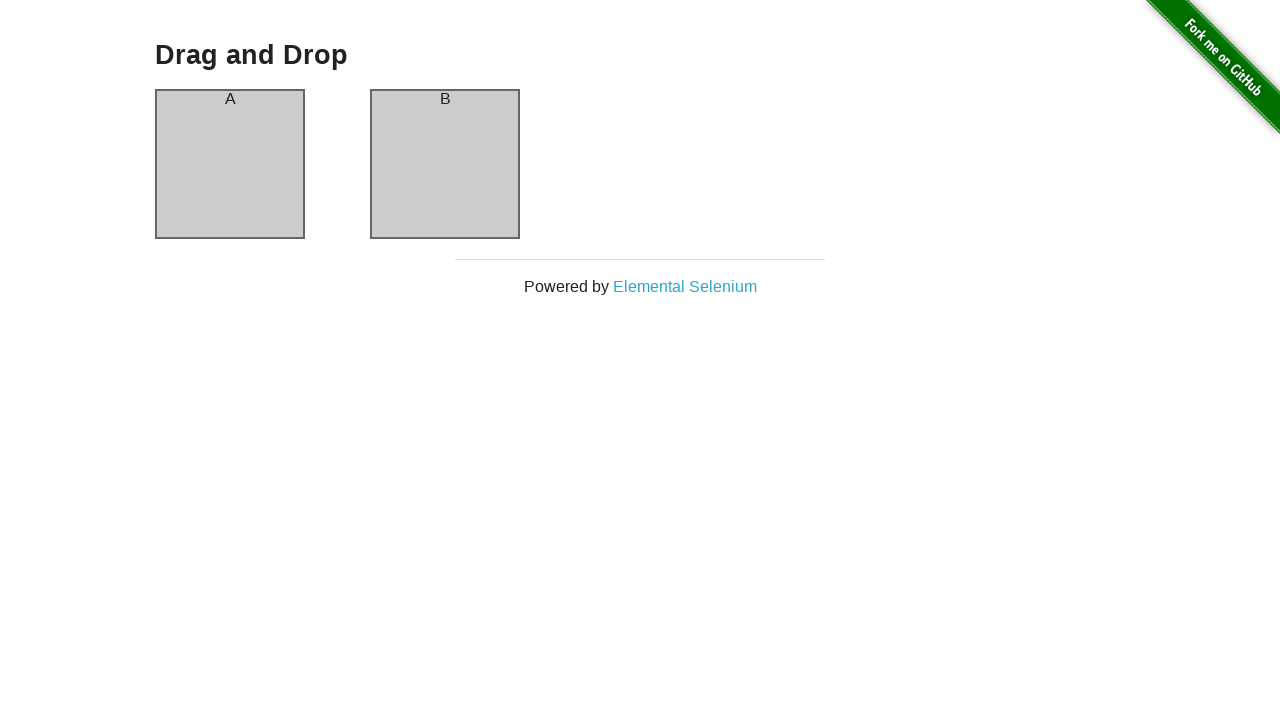

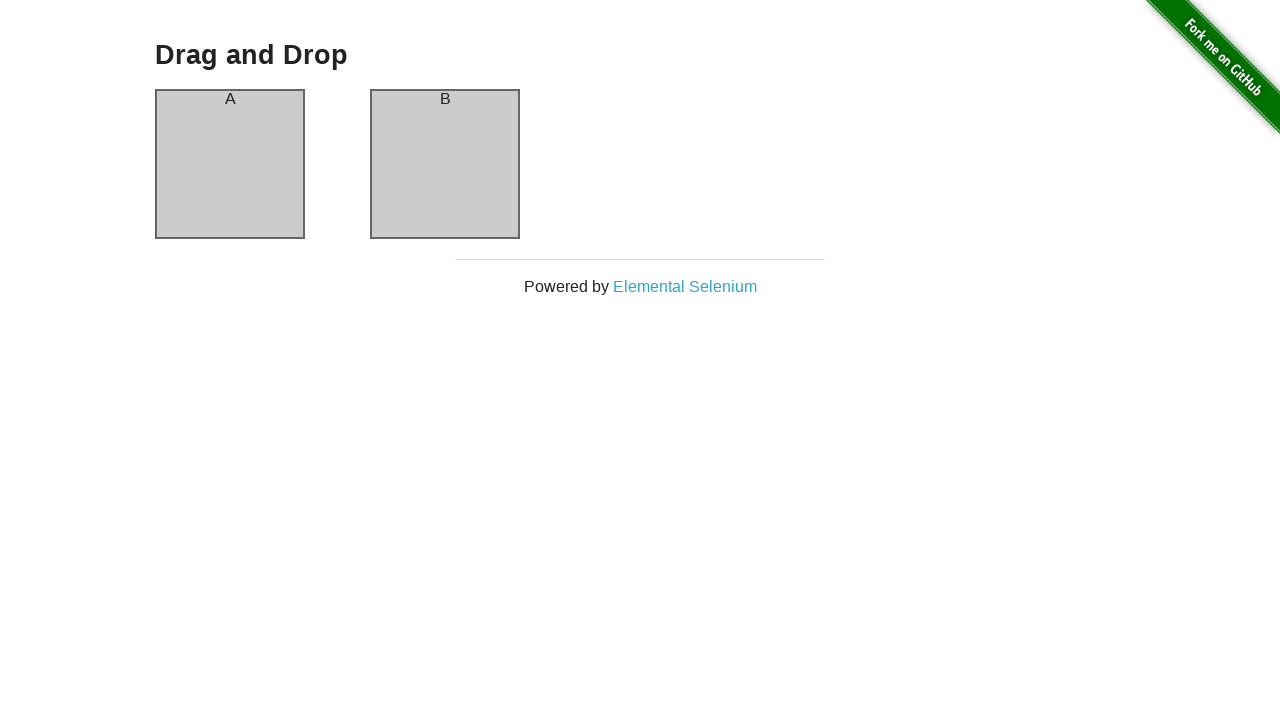